Tests file upload functionality by selecting a file and submitting the upload form, then verifying the uploaded filename is displayed

Starting URL: http://the-internet.herokuapp.com/upload

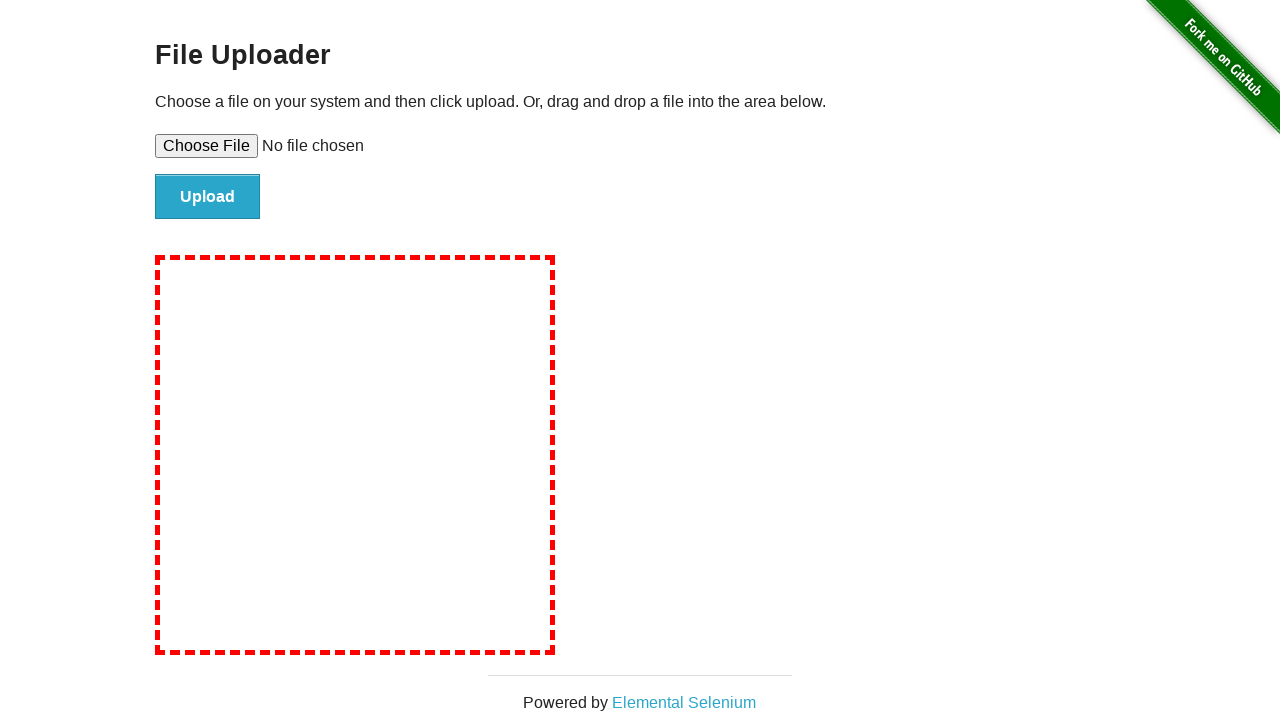

Created temporary test file for upload
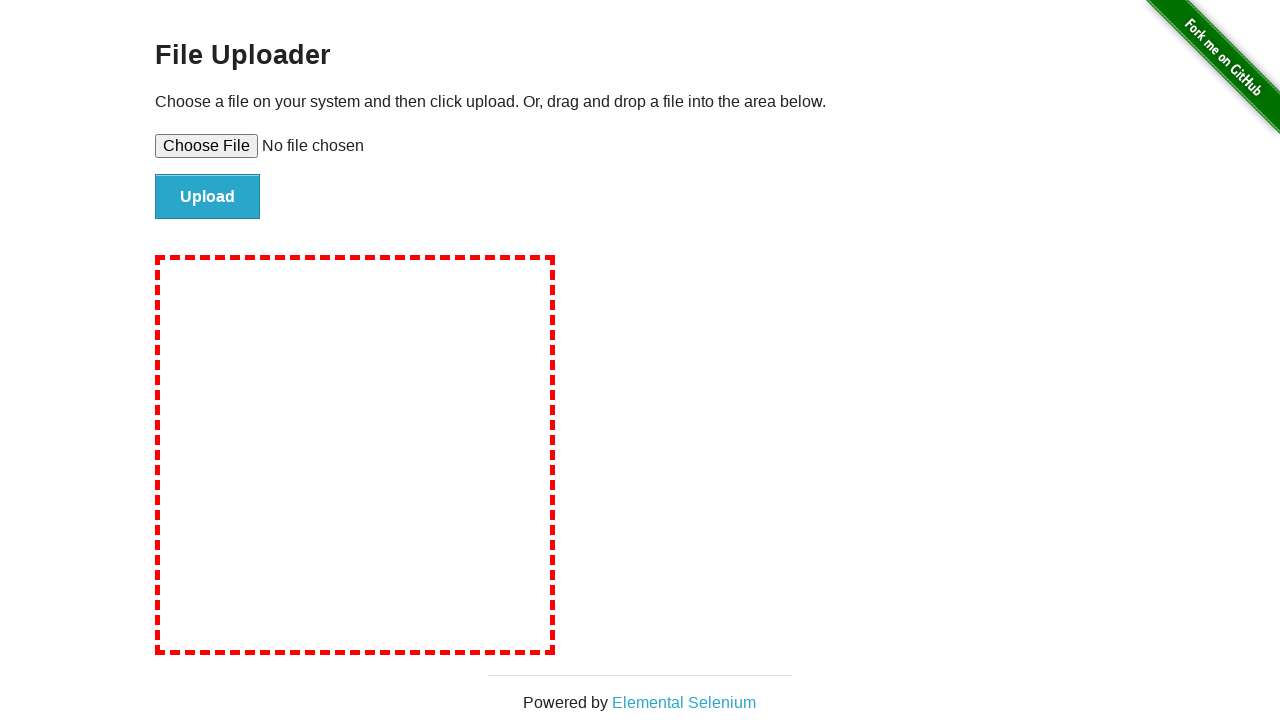

Selected file for upload using file input field
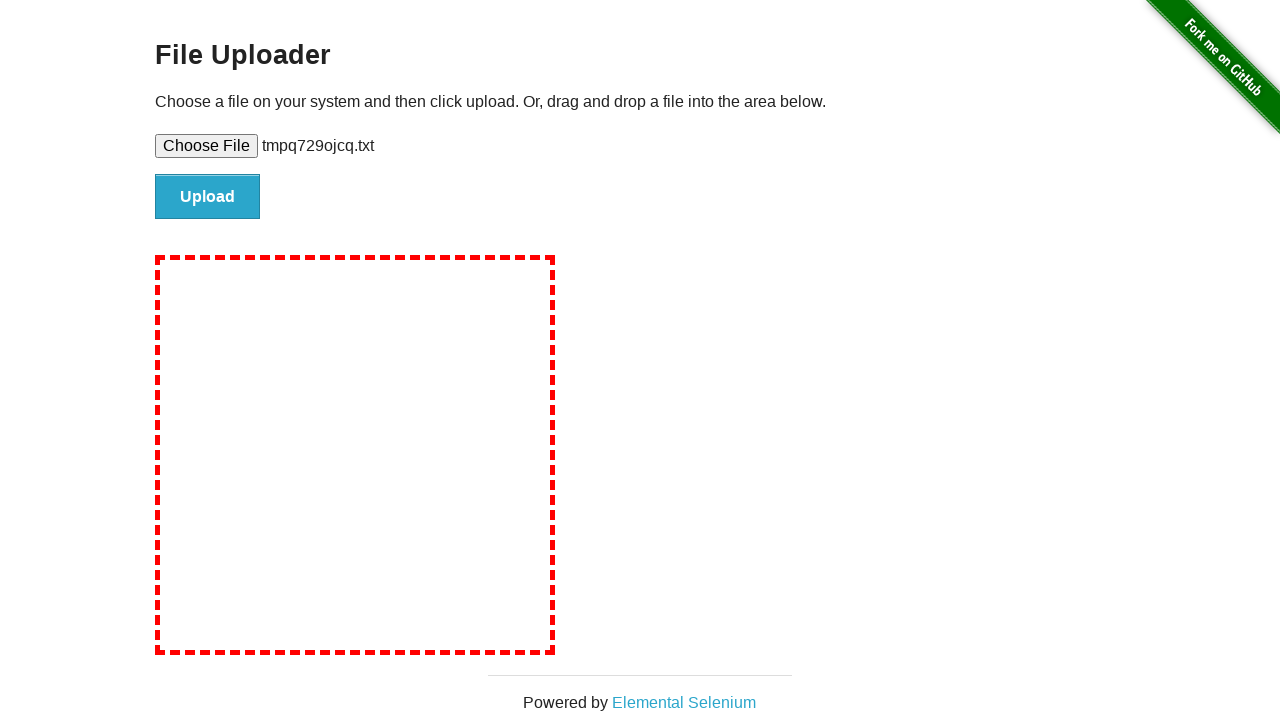

Clicked upload button to submit the file at (208, 197) on #file-submit
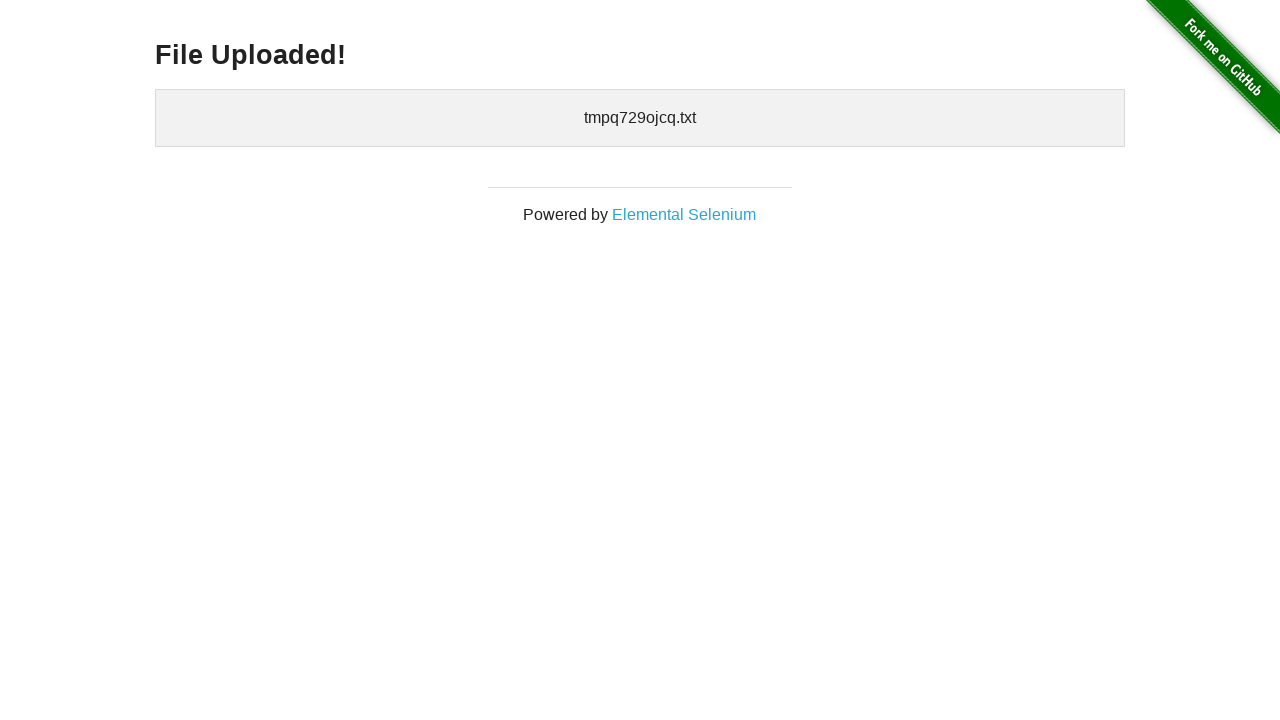

Verified uploaded filename is displayed on the page
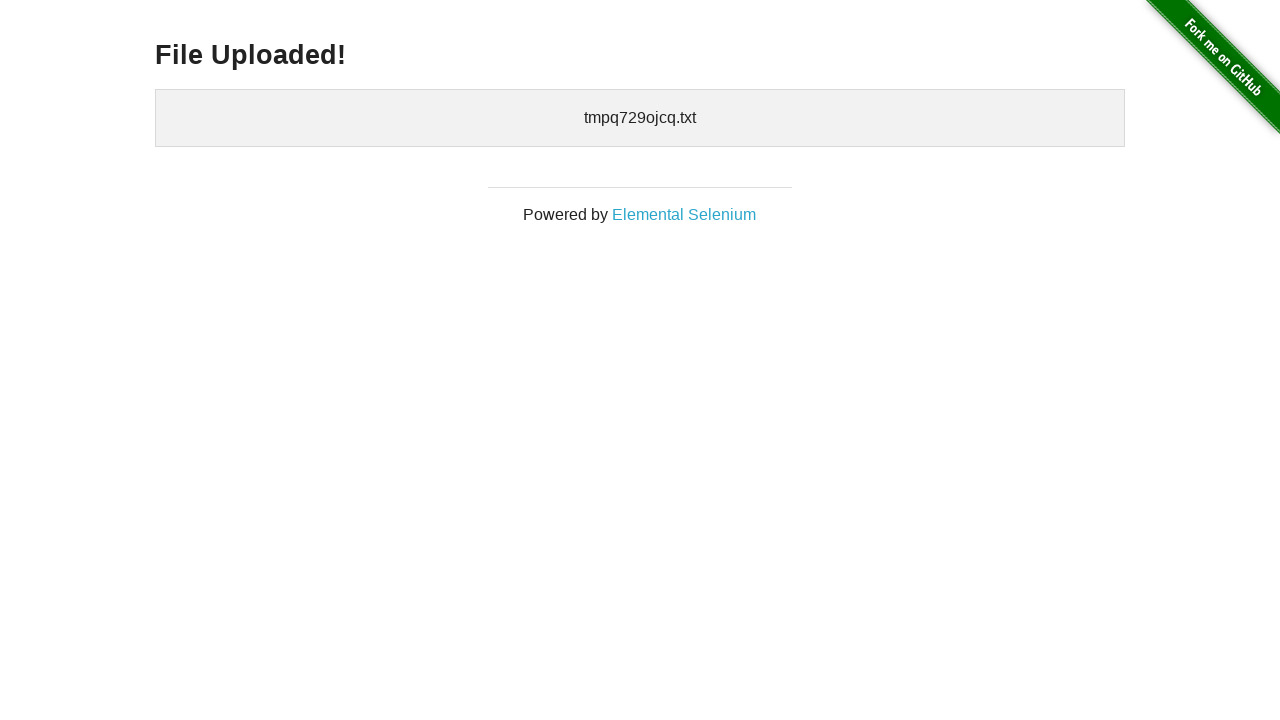

Cleaned up temporary test file
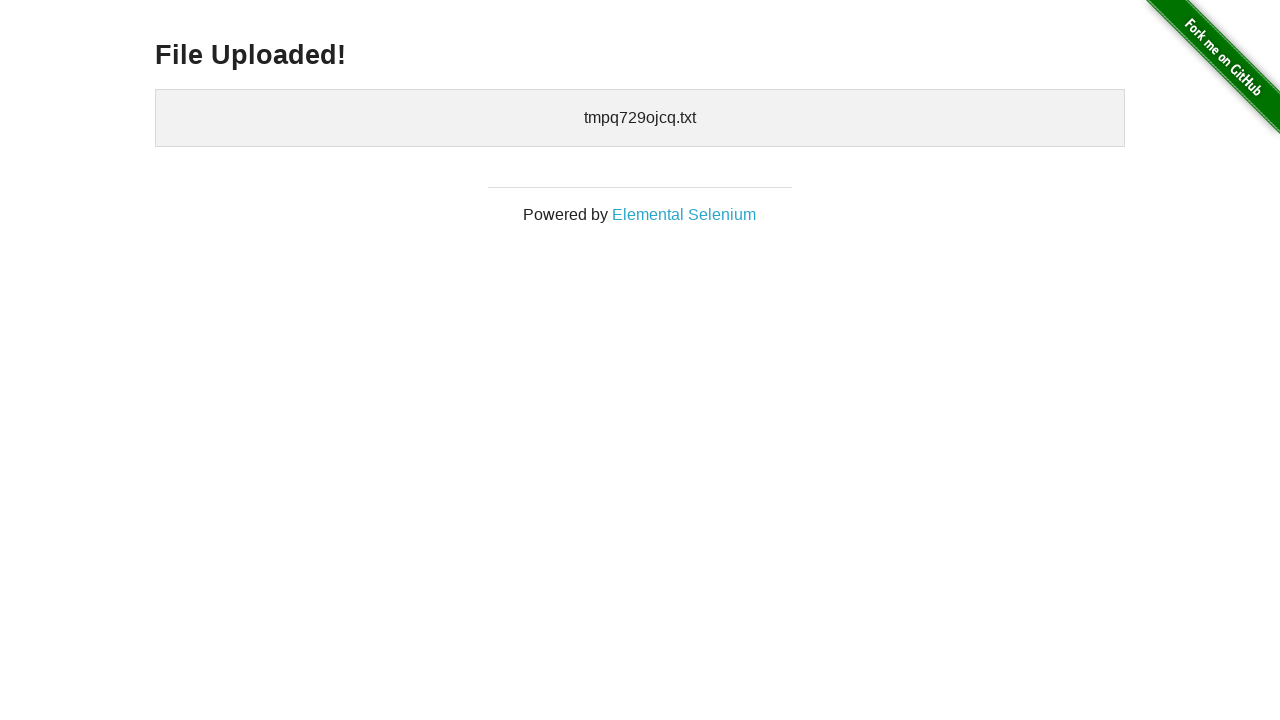

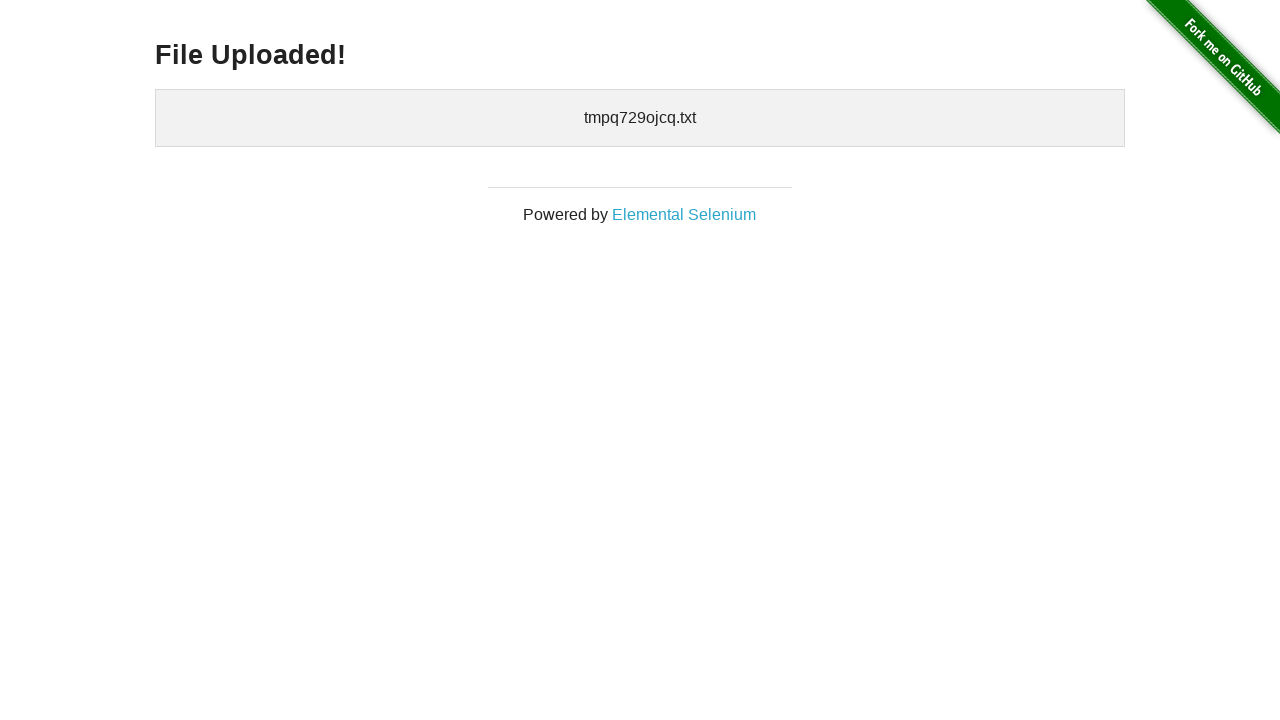